Tests a simple form by filling in first name, last name, city, and country fields, then clicking the submit button.

Starting URL: http://suninjuly.github.io/simple_form_find_task.html

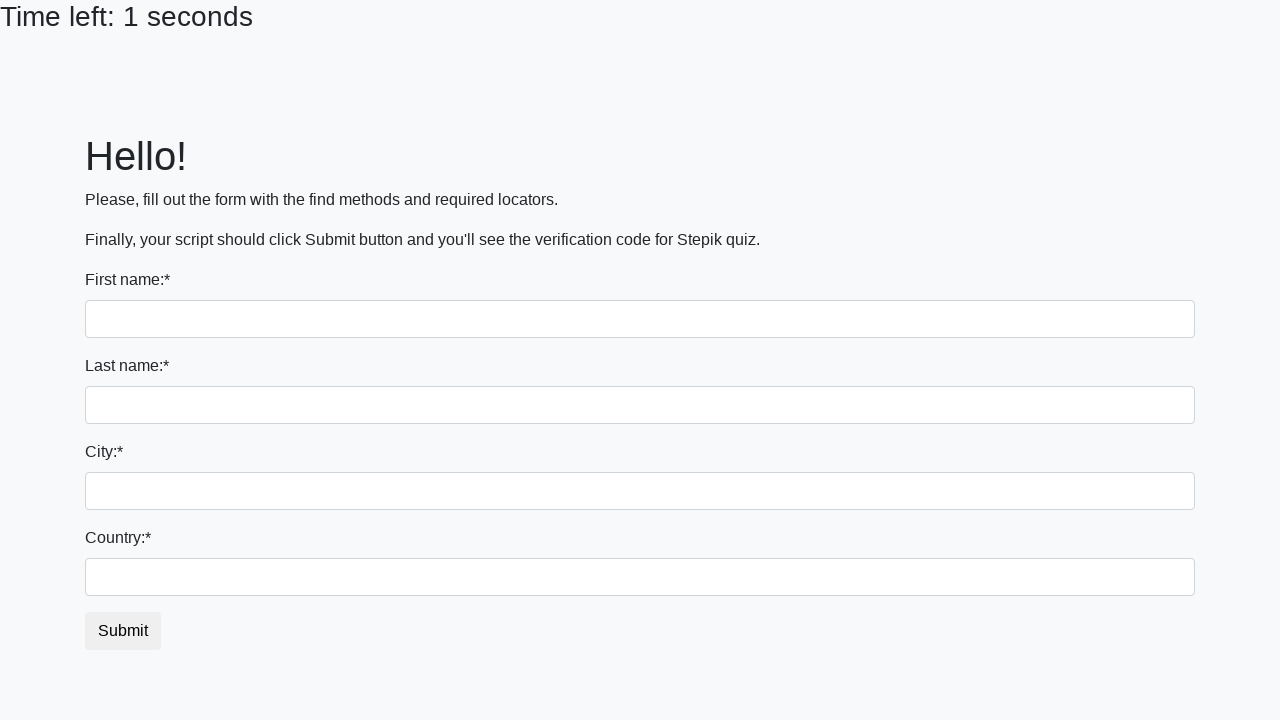

Filled first name field with 'Alexey' on input
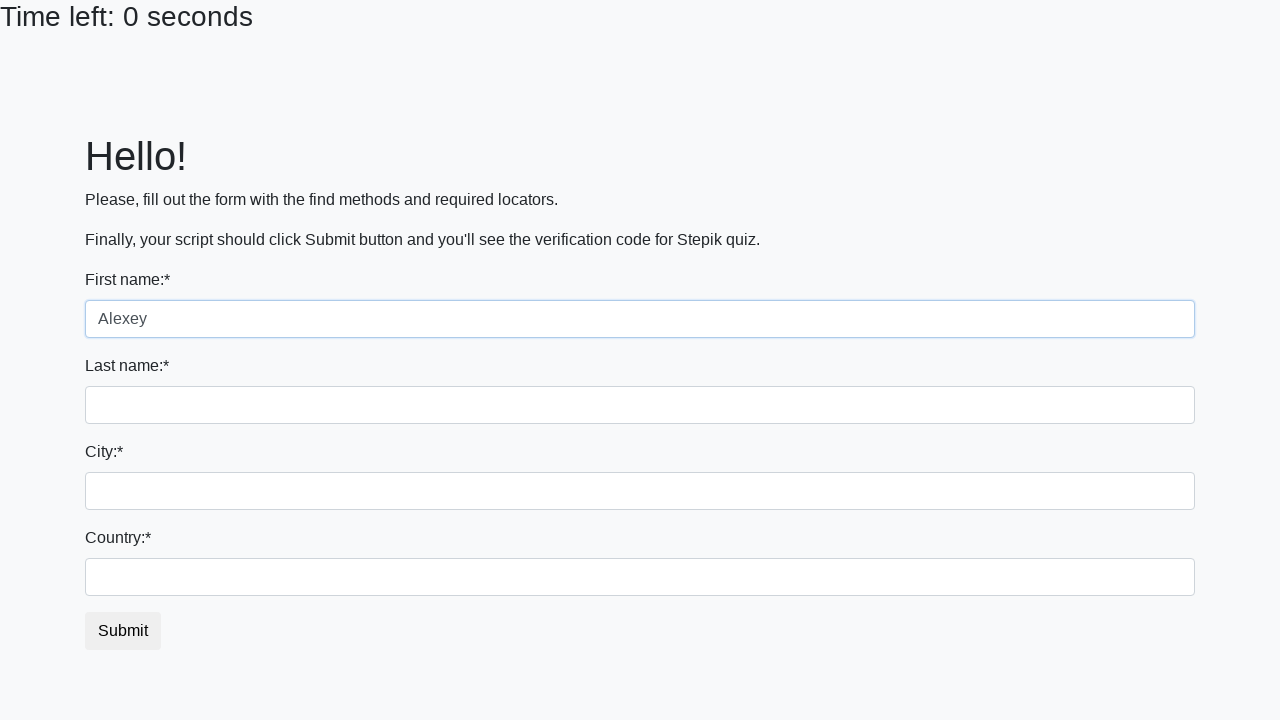

Filled last name field with 'Klochkov' on input[name='last_name']
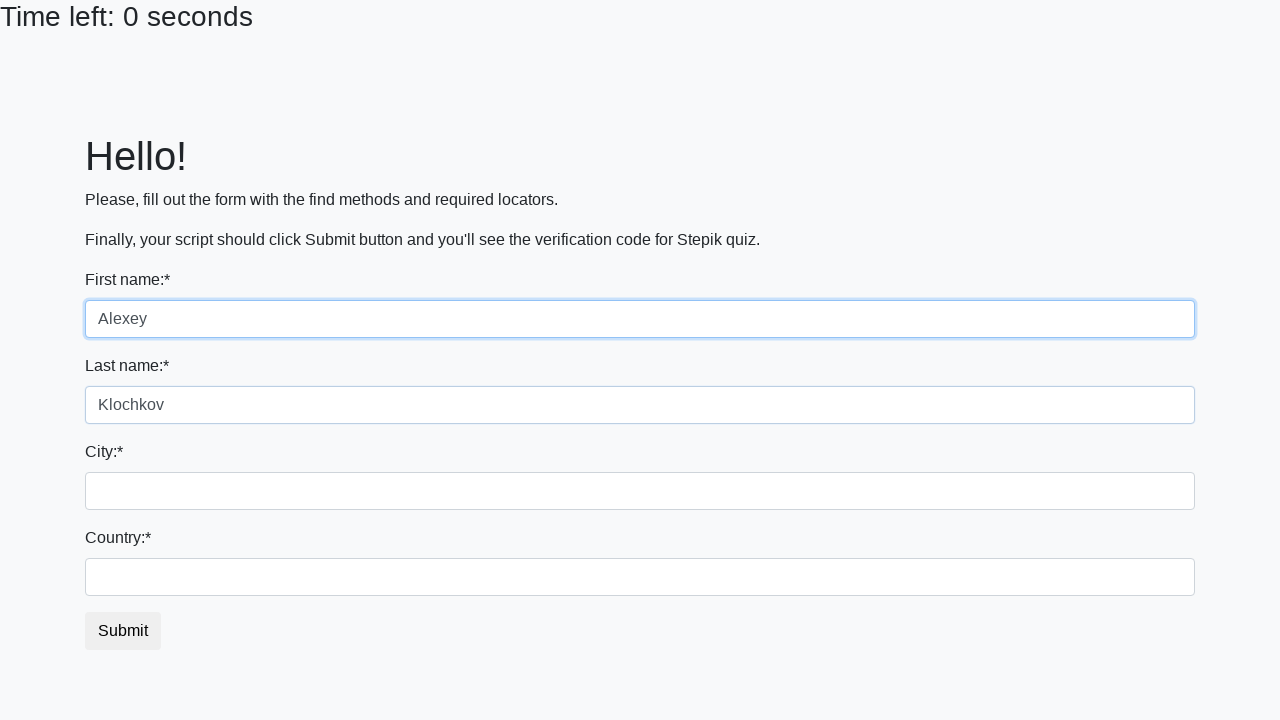

Filled city field with 'Moscow' on .city
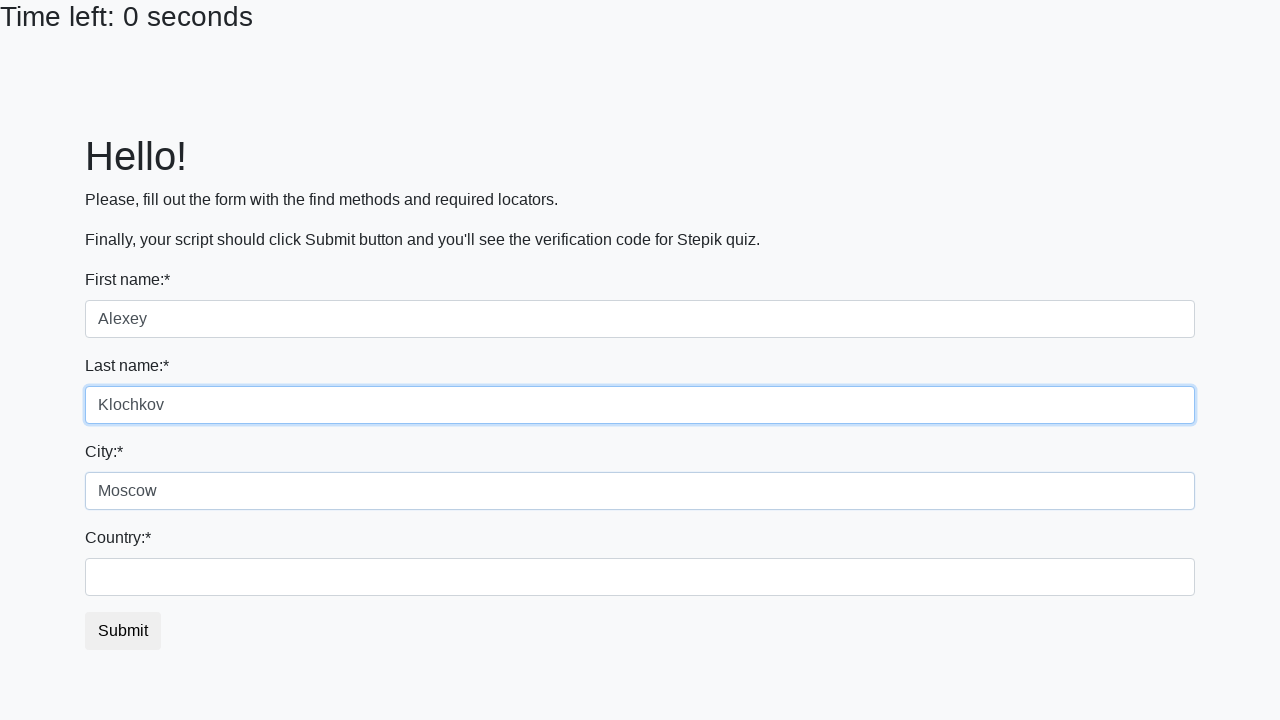

Filled country field with 'Russia' on #country
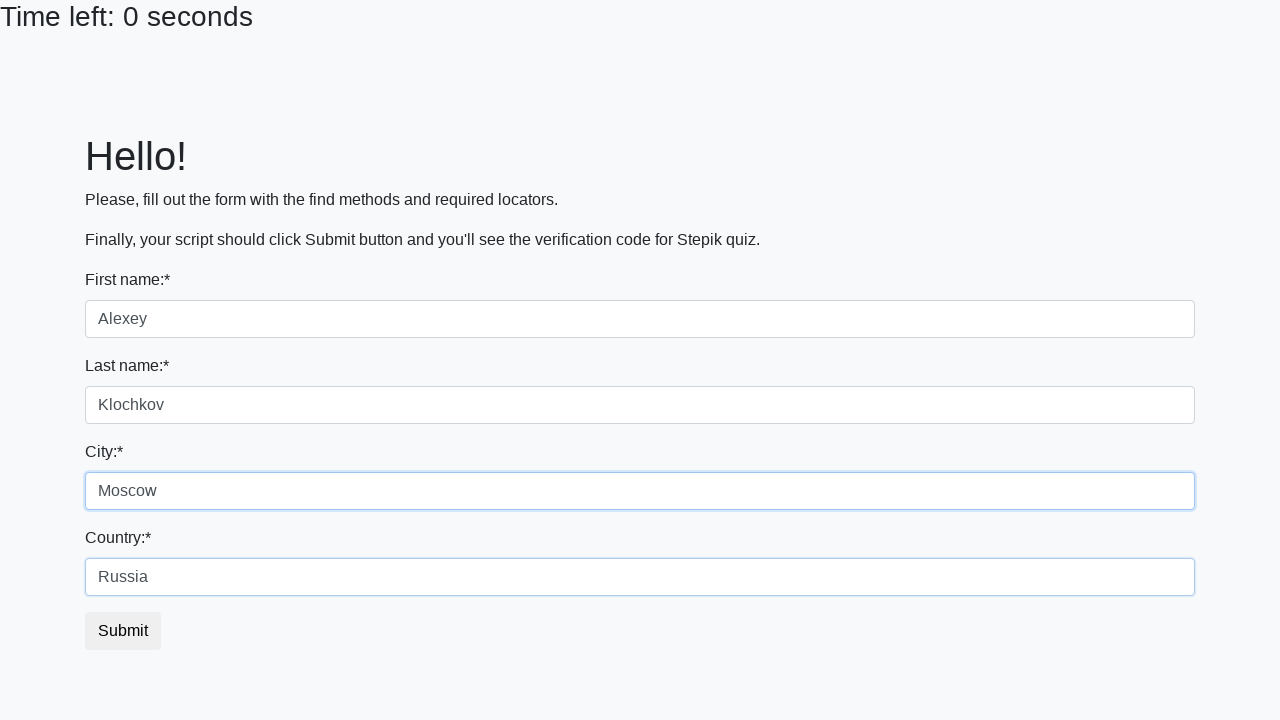

Clicked submit button to submit form at (123, 631) on button.btn
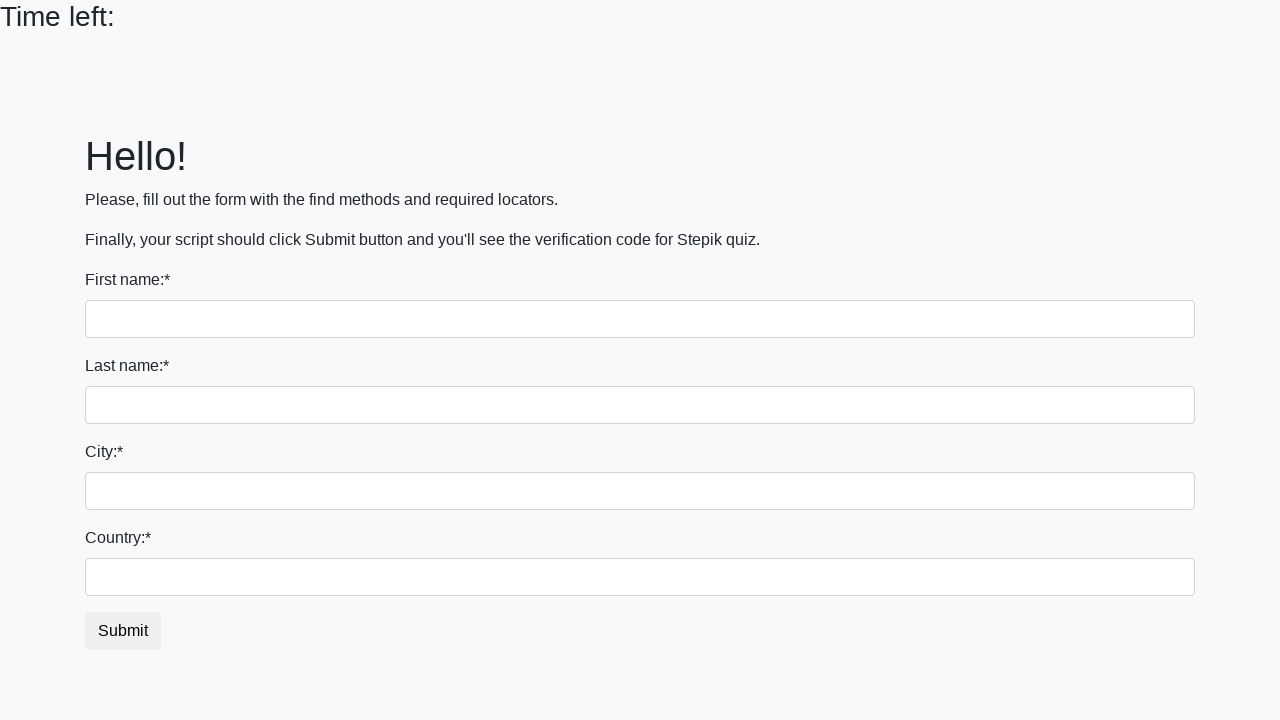

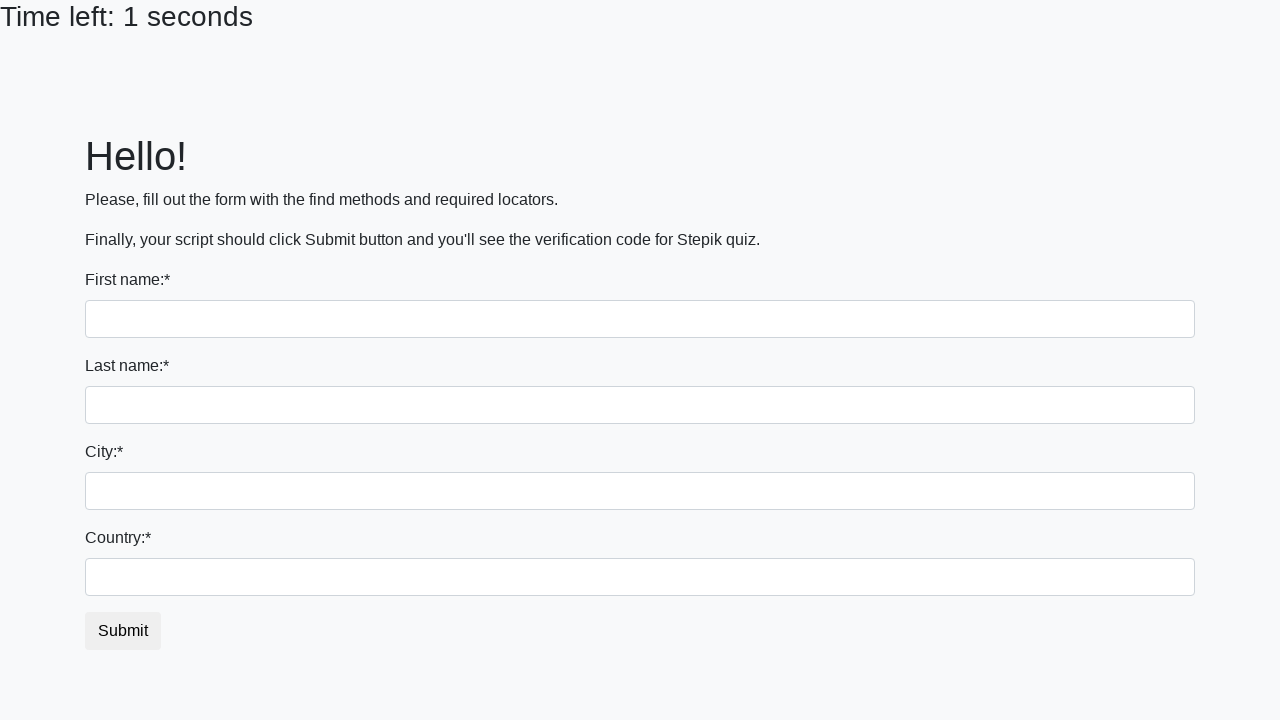